Tests multiple window handling by clicking a link that opens a new window and then switching to that new window

Starting URL: https://the-internet.herokuapp.com/windows

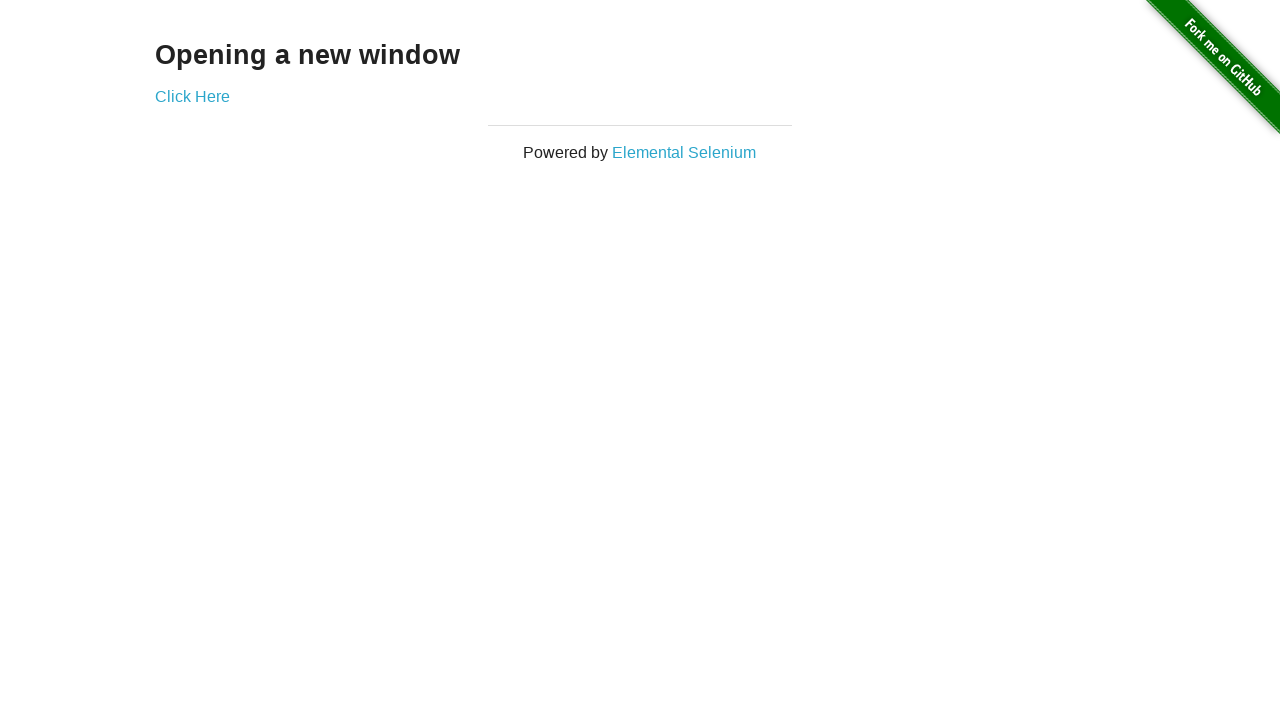

Navigated to the multiple windows test page
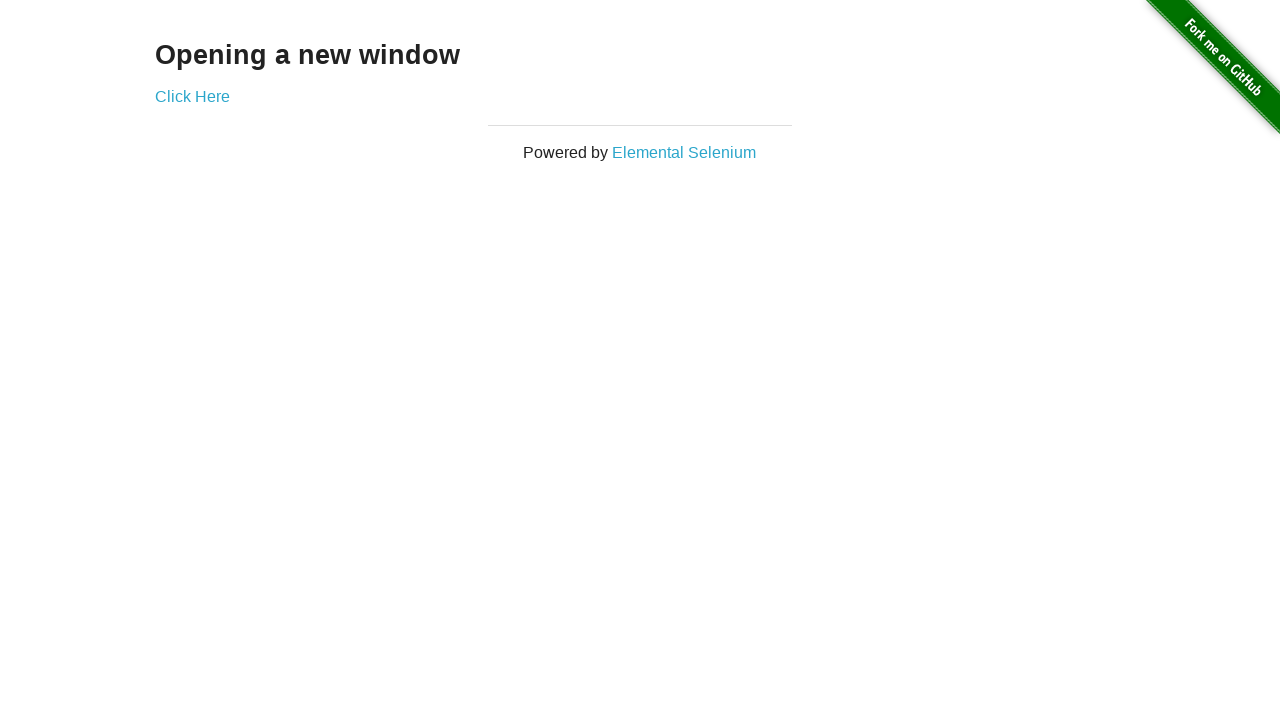

Clicked link that opens a new window at (192, 96) on text=Click Here
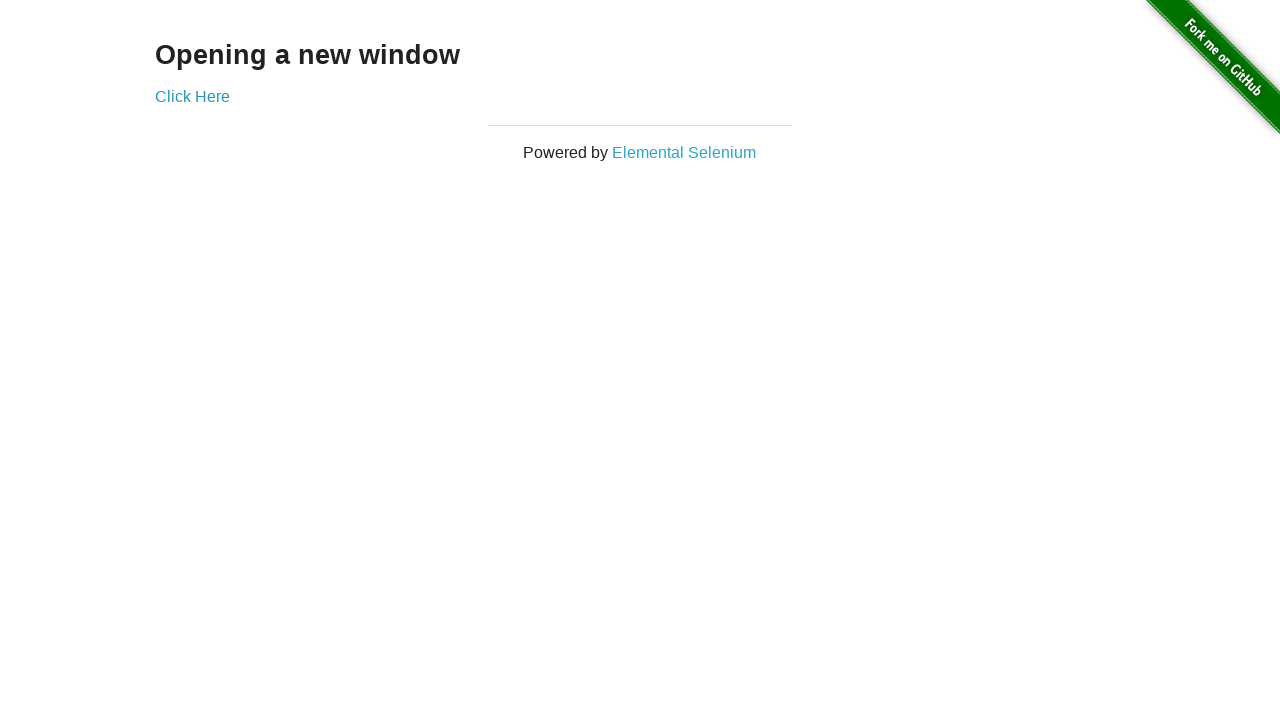

Captured the new window/page object
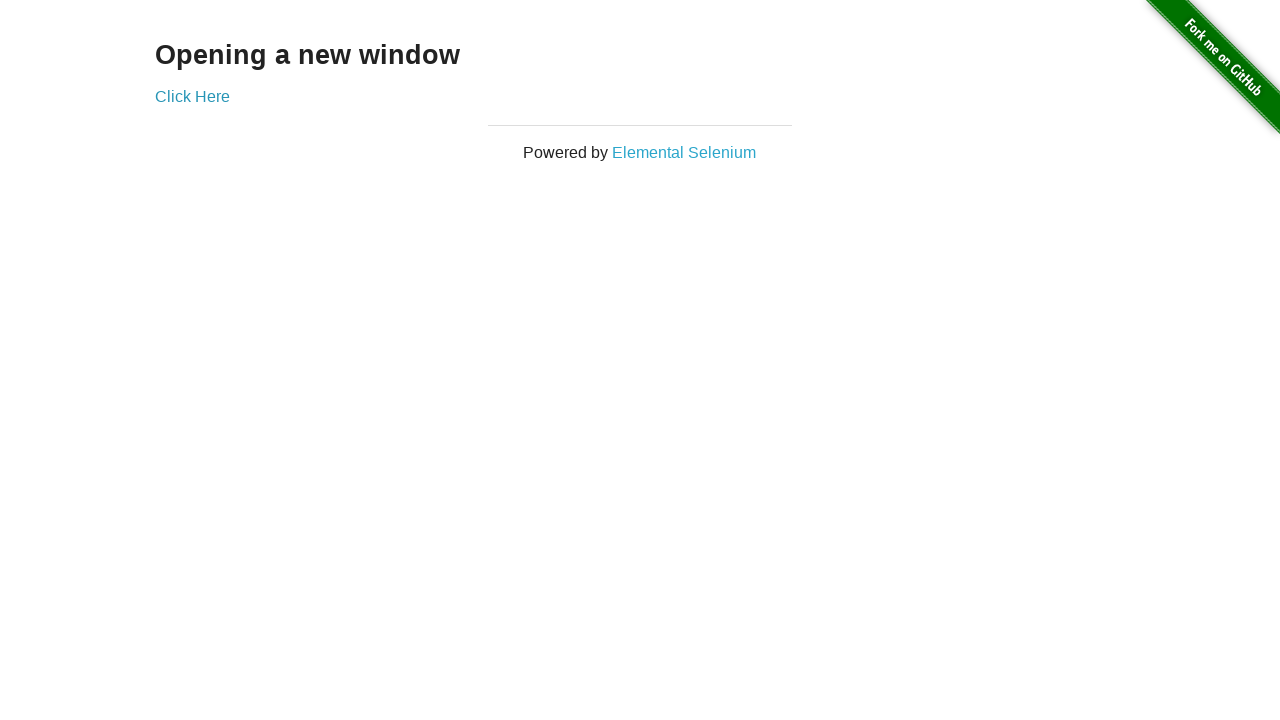

New window finished loading
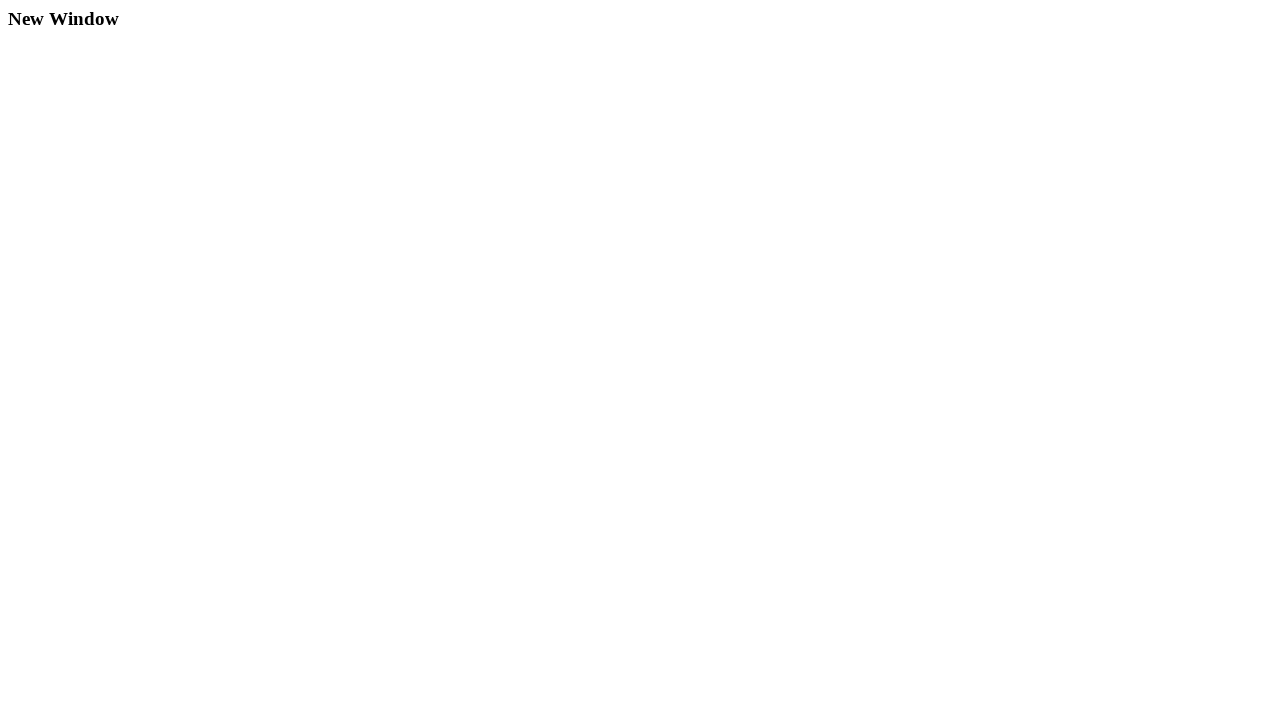

Verified 'New Window' heading is present in the new window
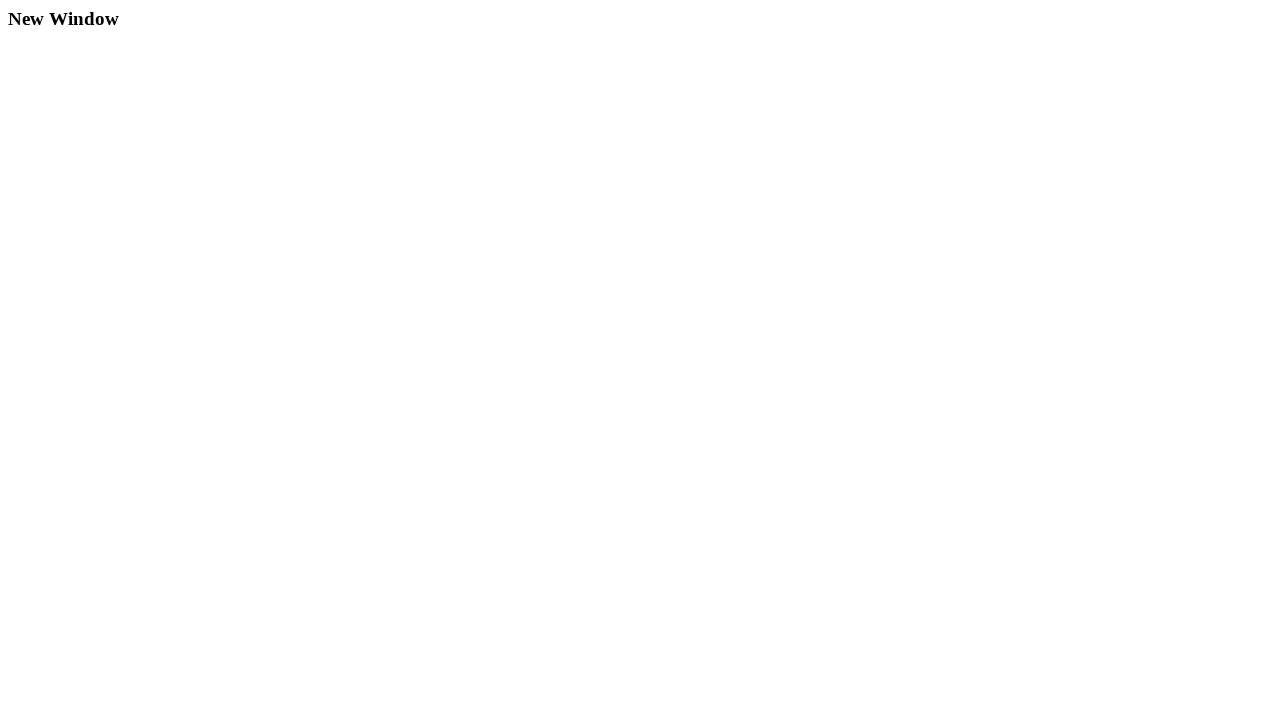

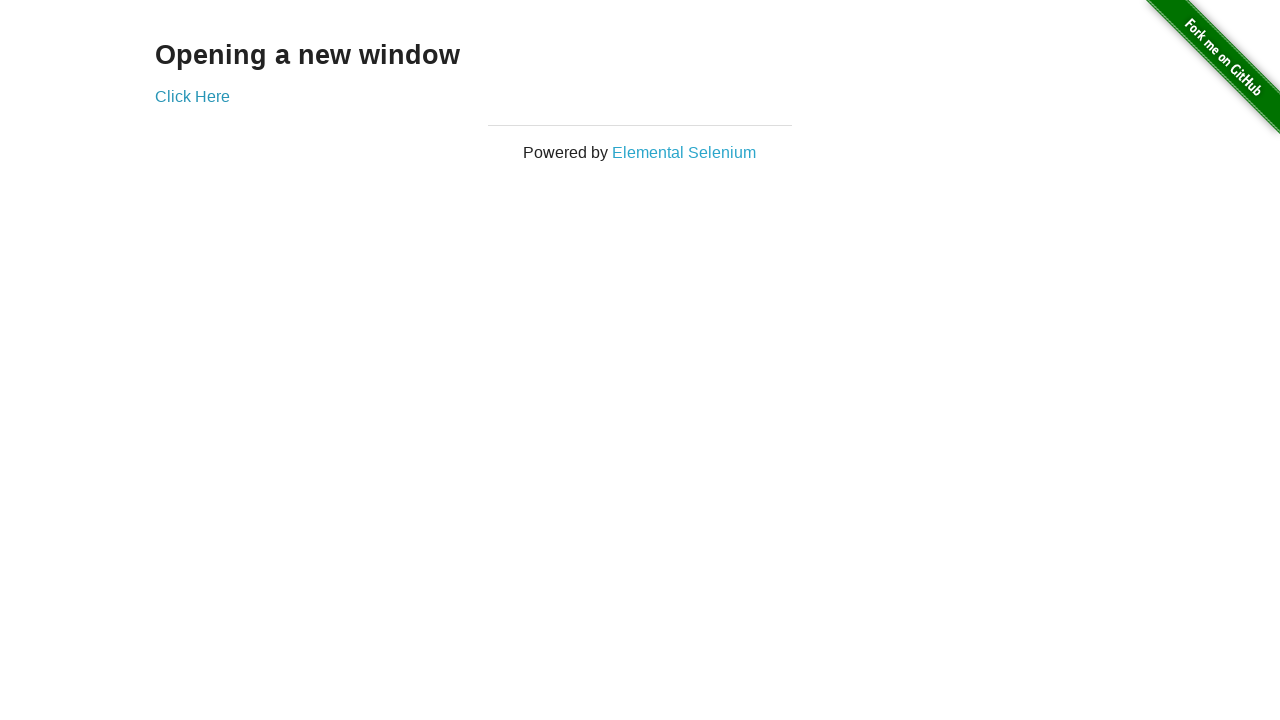